Tests the search functionality on Zero Bank website by entering a search term and pressing Enter

Starting URL: http://zero.webappsecurity.com/index.html

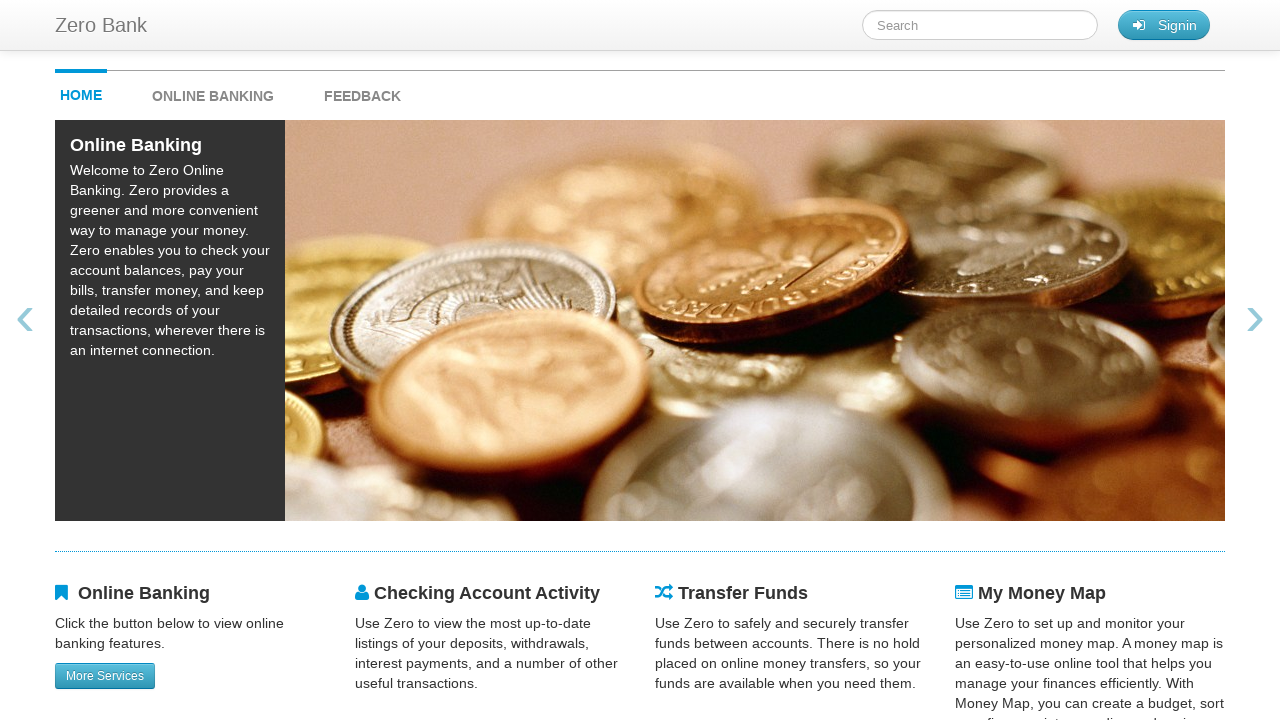

Filled search field with 'Online banking' on #searchTerm
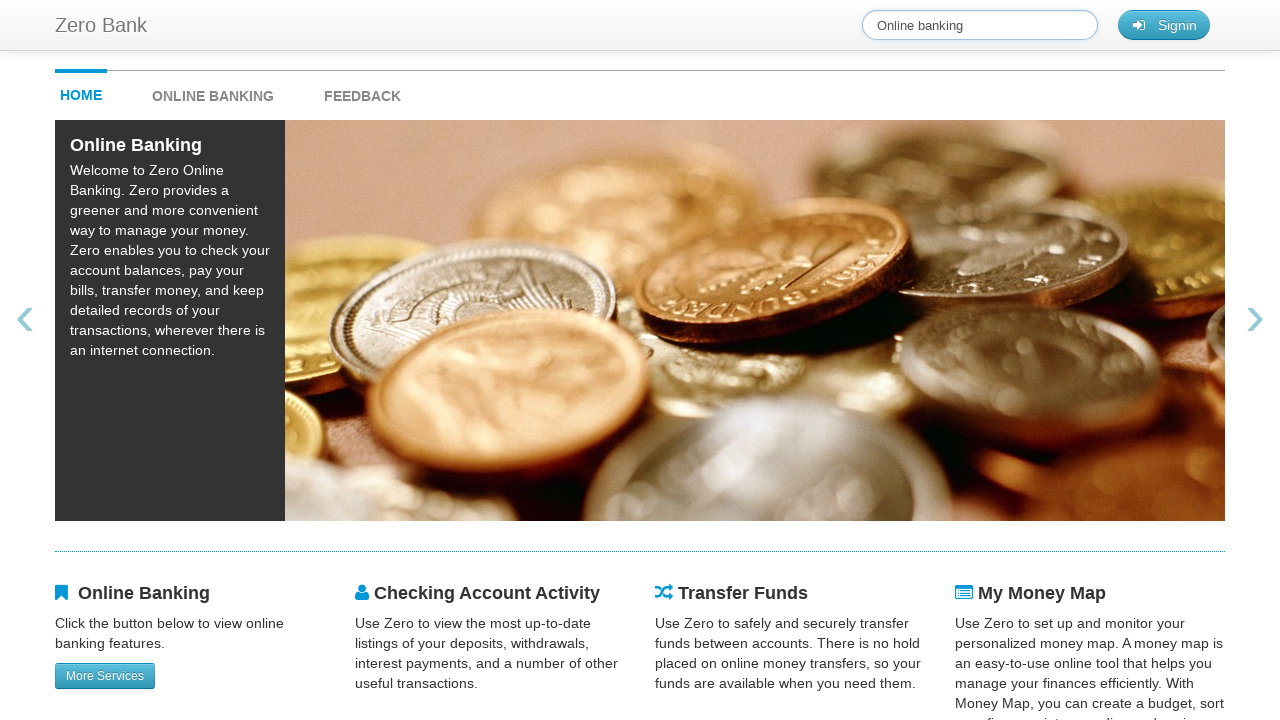

Pressed Enter to submit search on #searchTerm
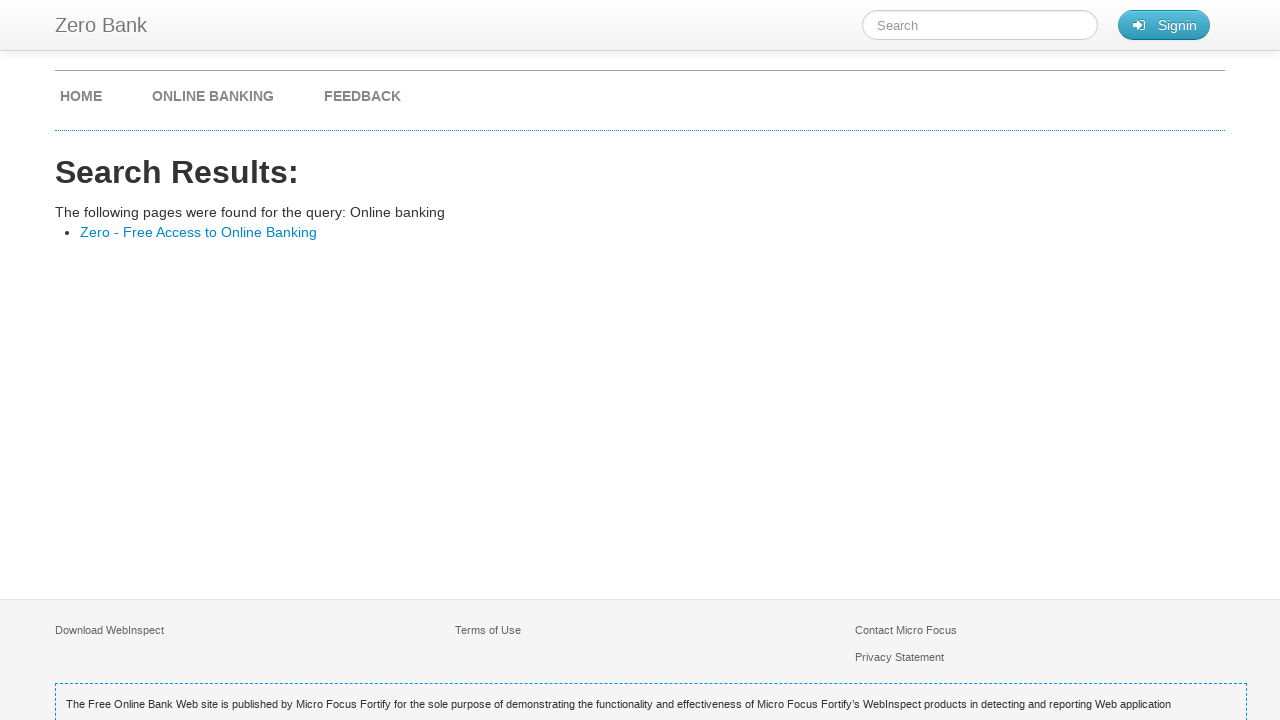

Search results page loaded
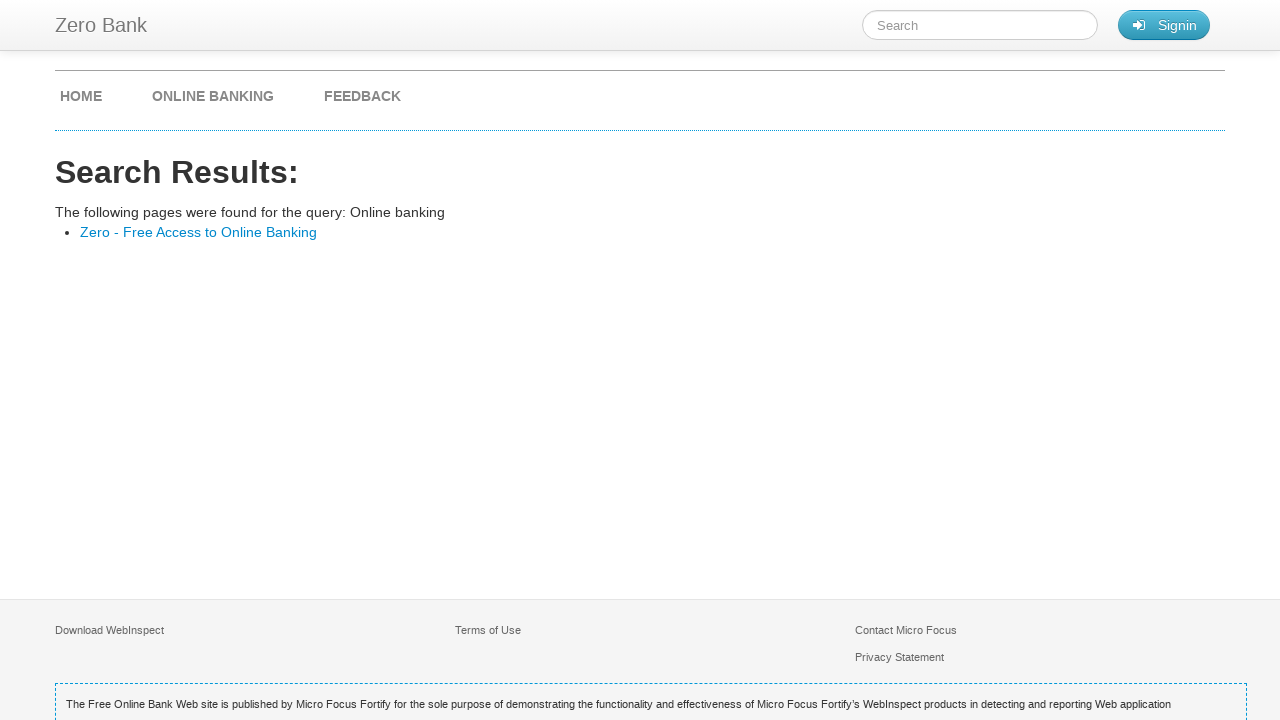

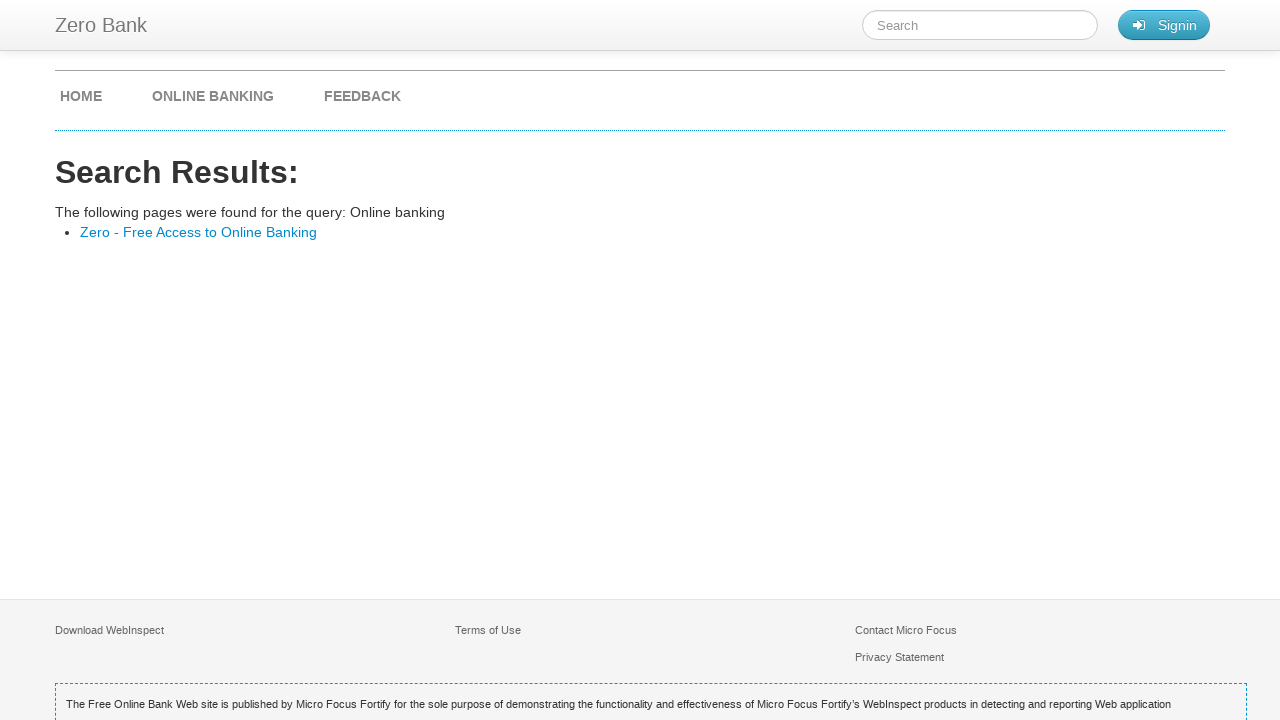